Tests a React date picker component by navigating through year and month views to select a specific date (June 15, 2027), then verifies the selected values in the input fields.

Starting URL: https://rahulshettyacademy.com/seleniumPractise/#/offers

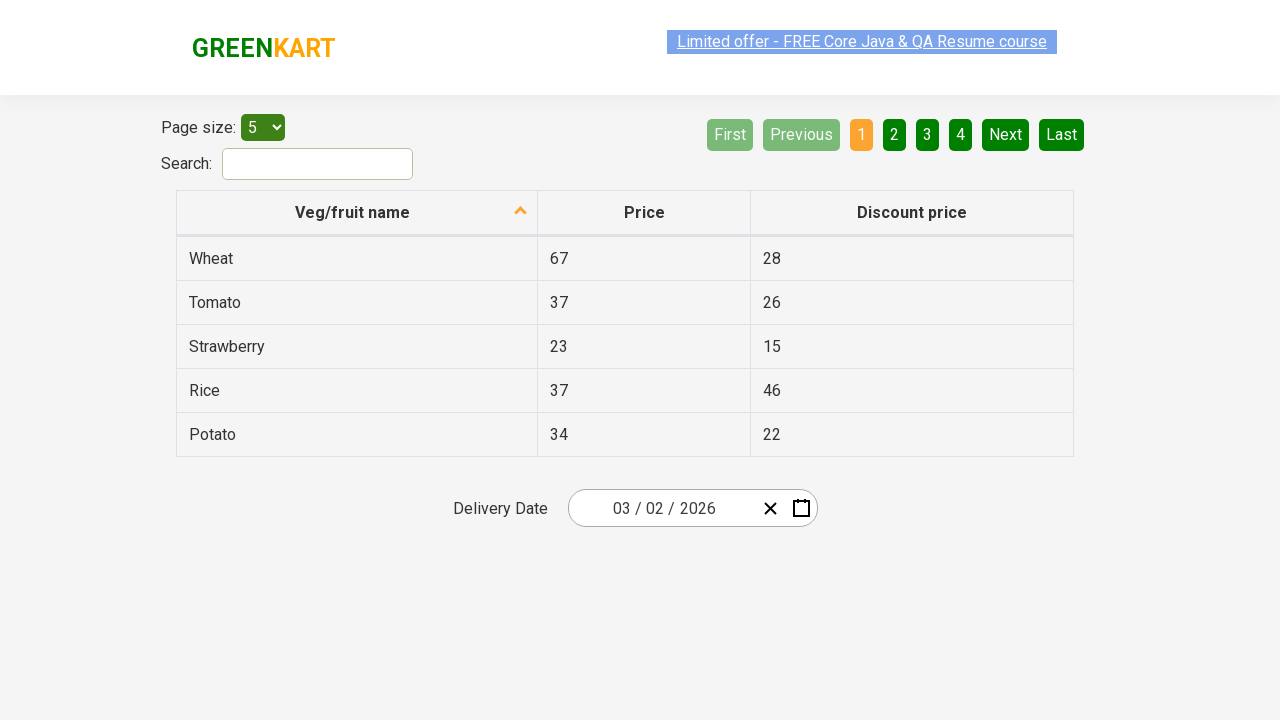

Clicked date picker input group to open calendar at (662, 508) on .react-date-picker__inputGroup
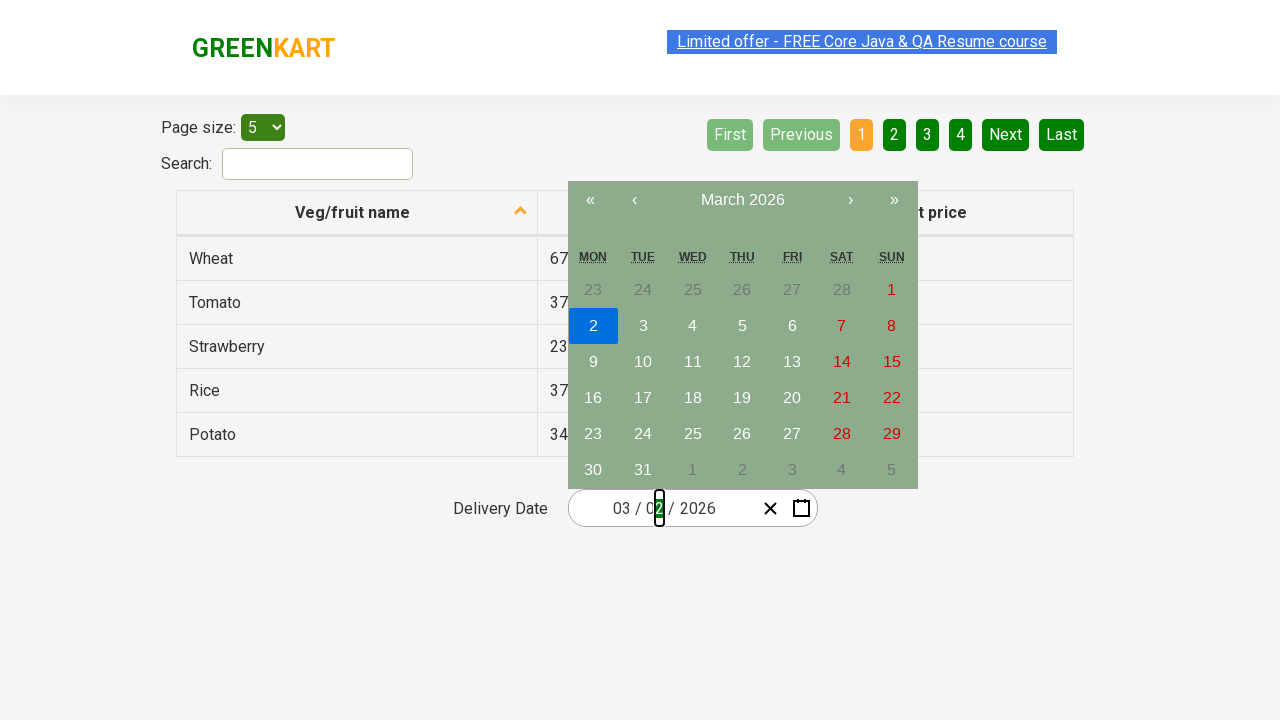

Clicked navigation label to navigate to month view at (742, 200) on .react-calendar__navigation__label
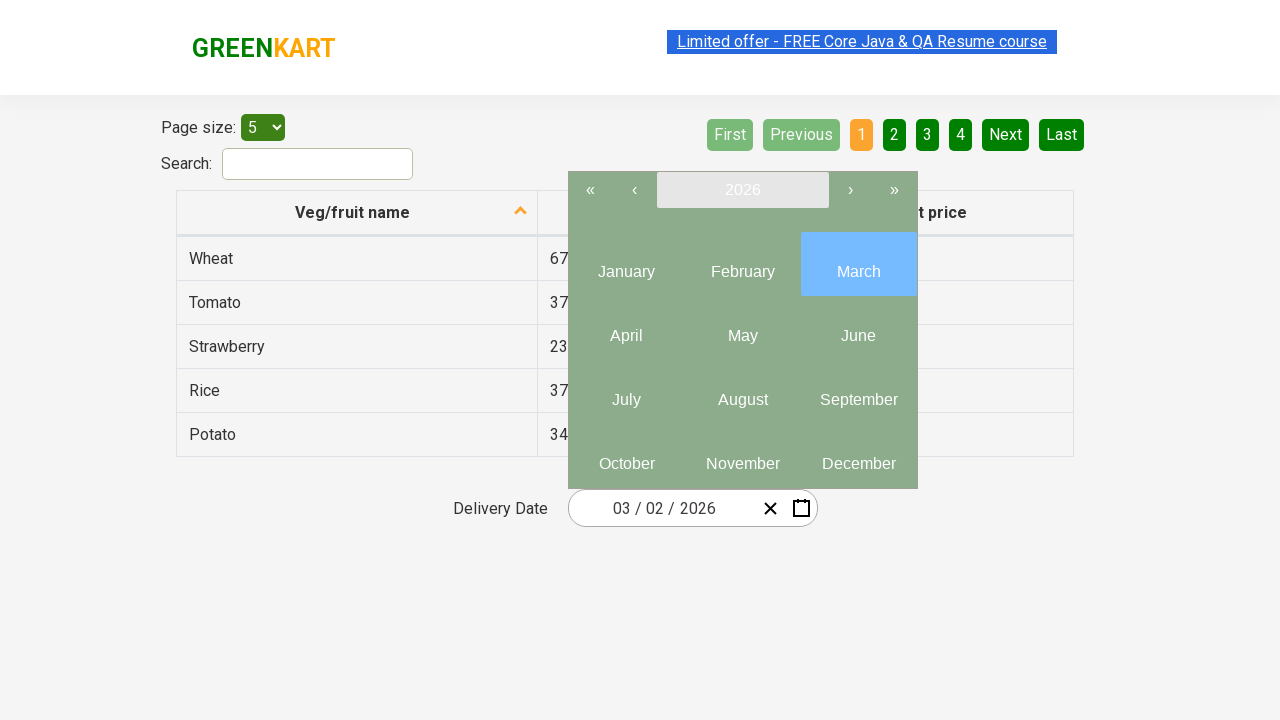

Clicked navigation label again to navigate to year view at (742, 190) on .react-calendar__navigation__label
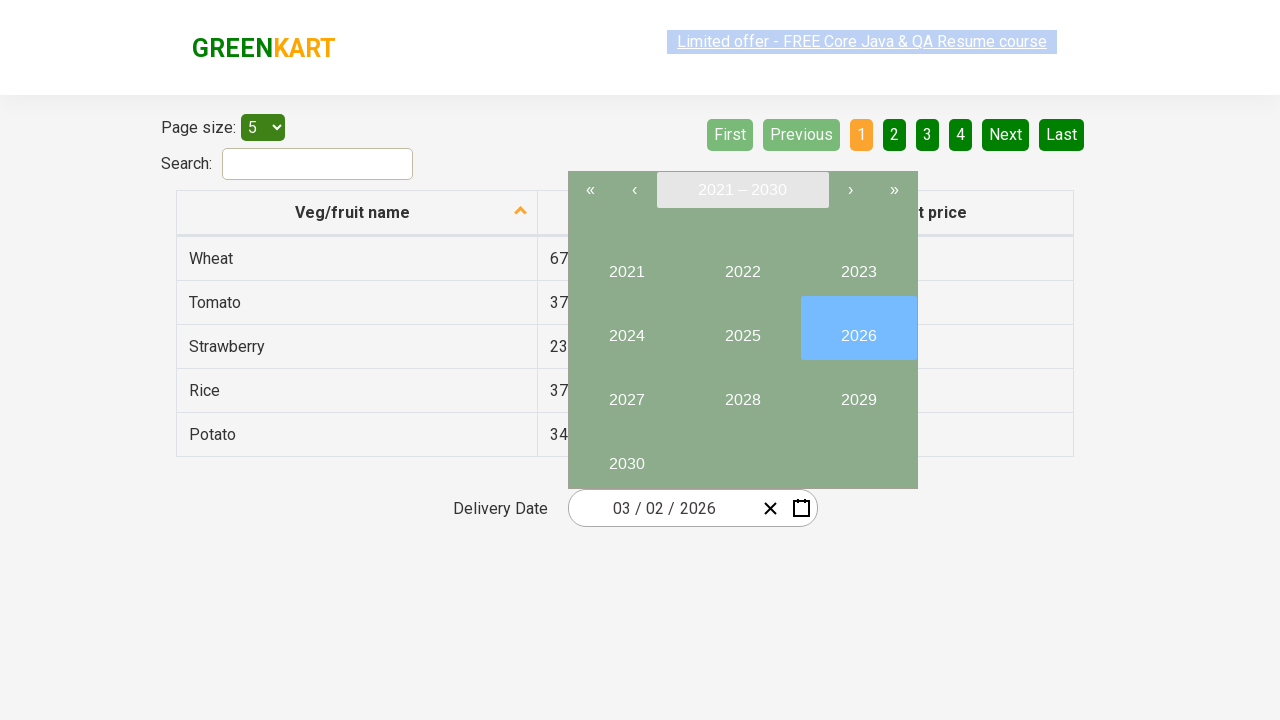

Selected year 2027 at (626, 392) on //button[text()='2027']
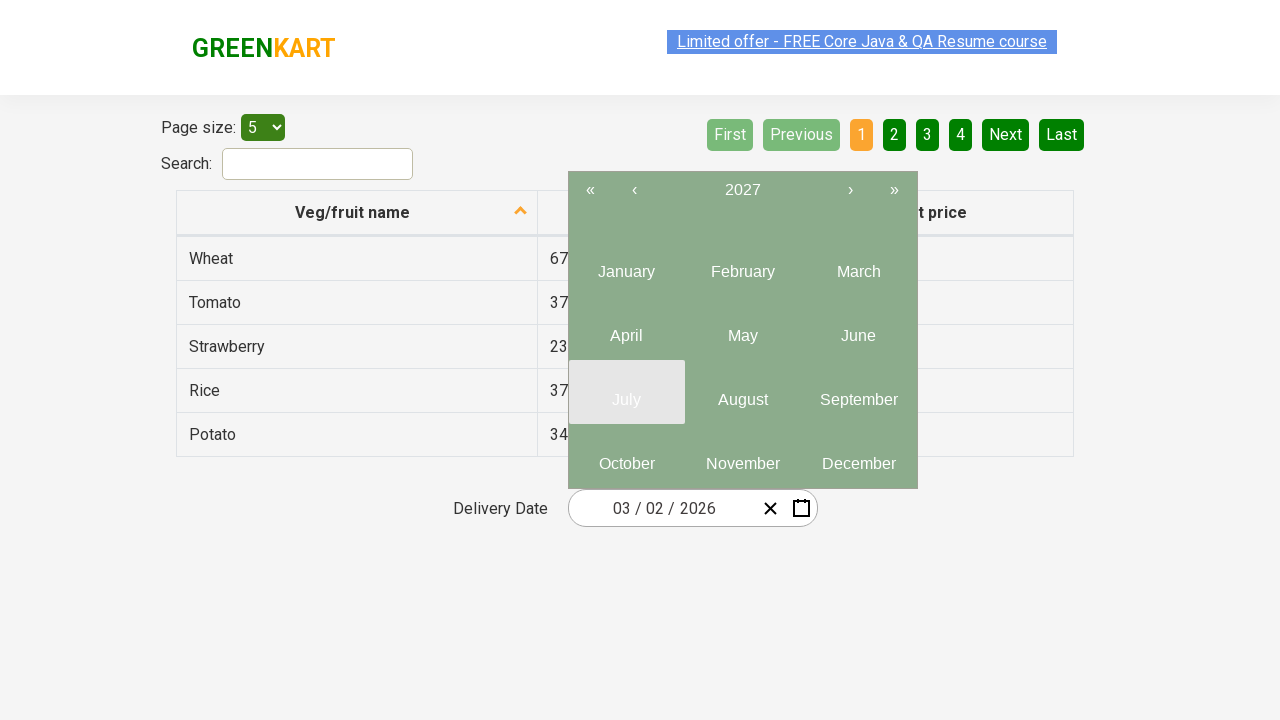

Selected month 6 (June) at (858, 328) on .react-calendar__year-view__months__month >> nth=5
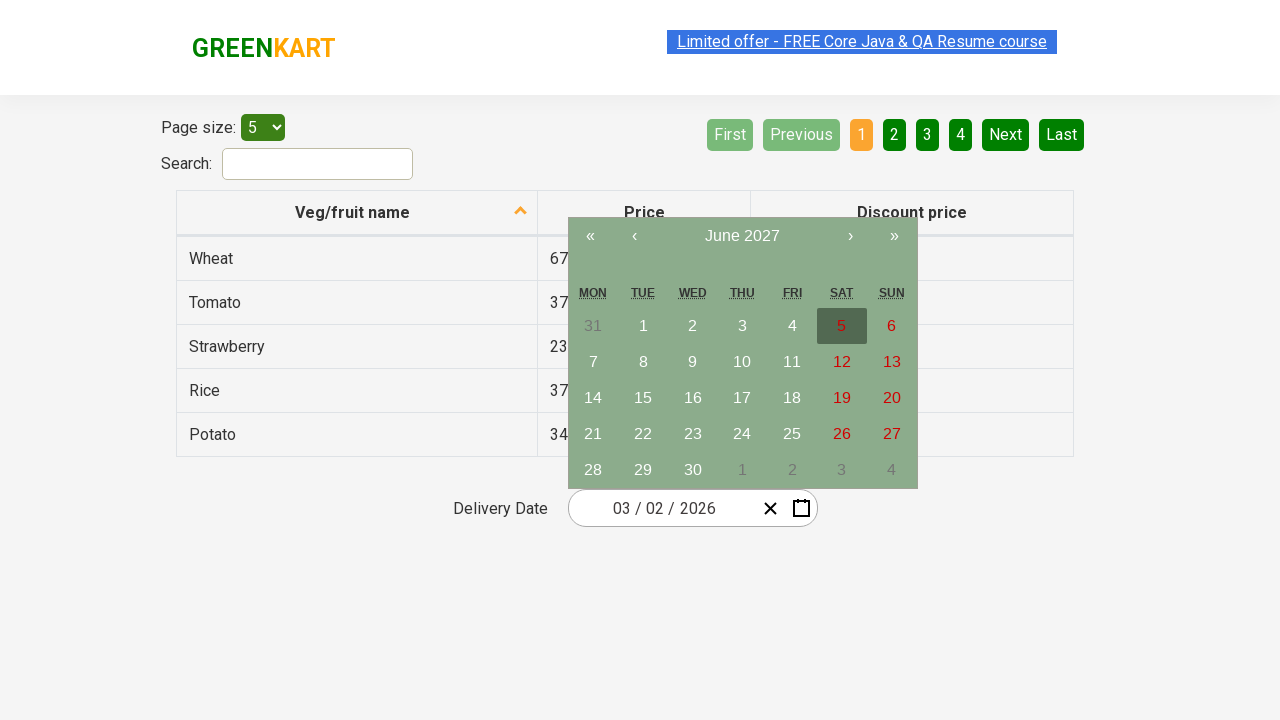

Selected date 15 at (643, 398) on //abbr[text()='15']
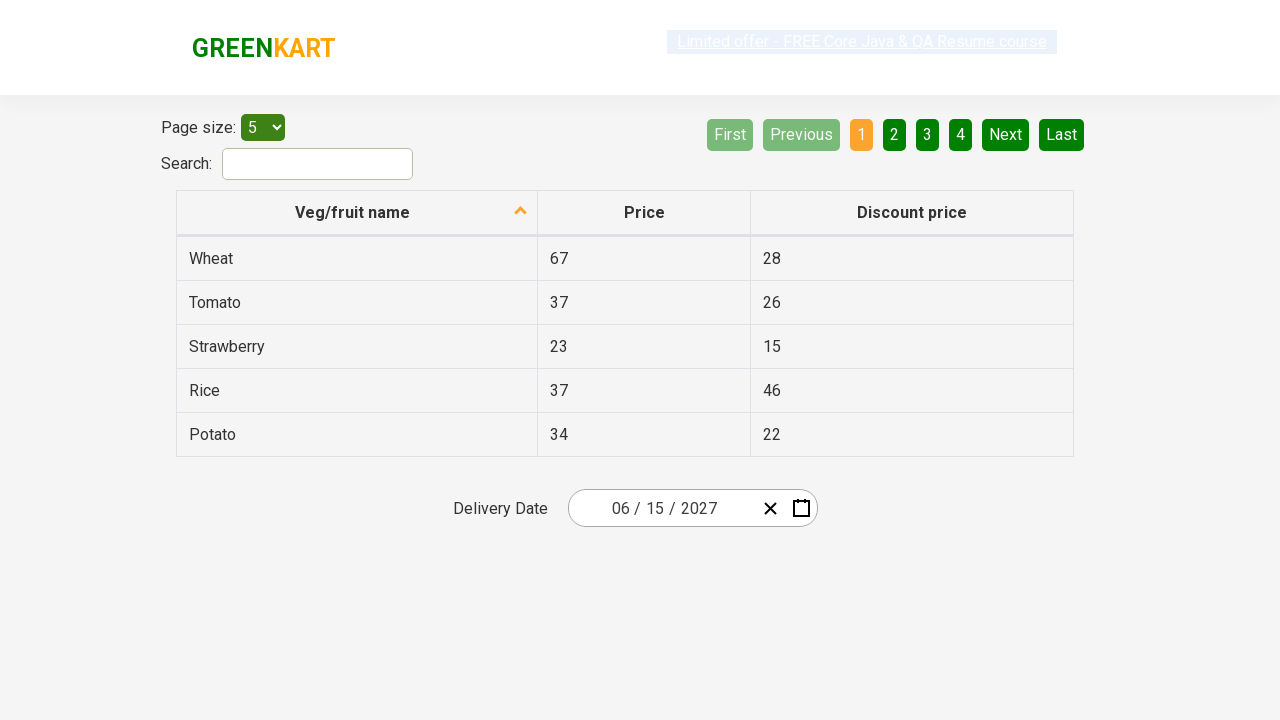

Verified input field 0 contains expected value '6'
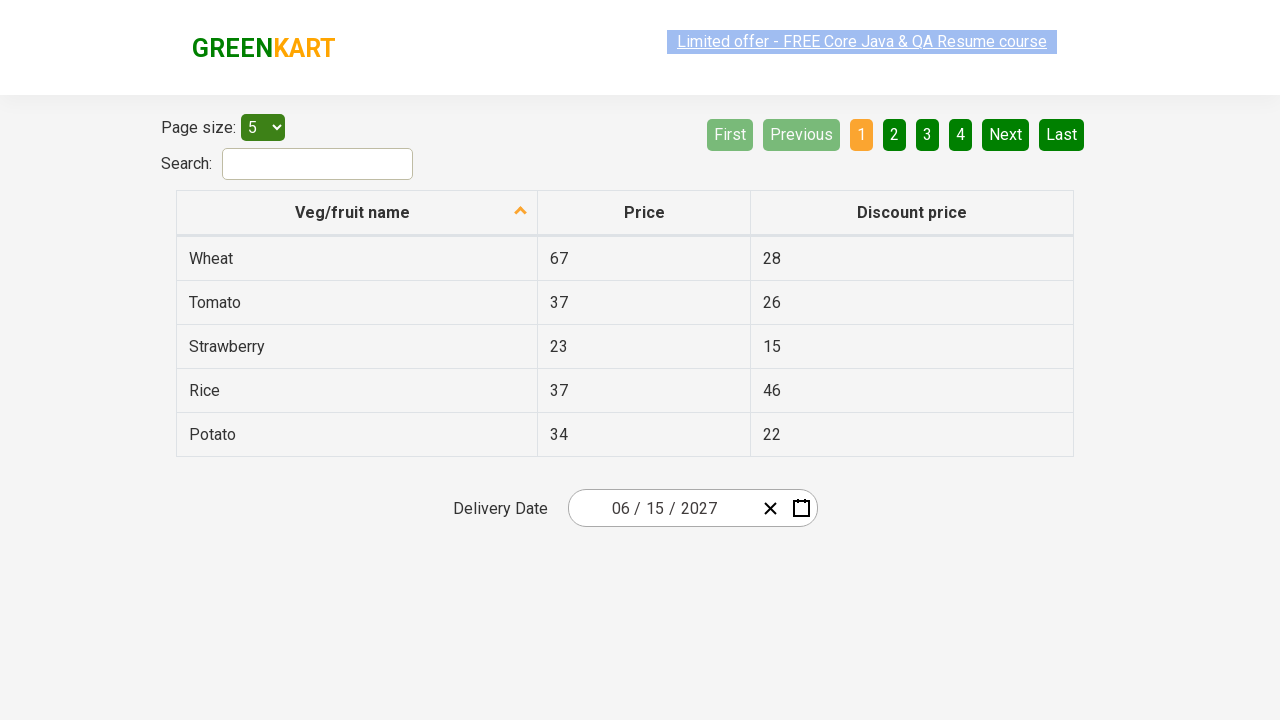

Verified input field 1 contains expected value '15'
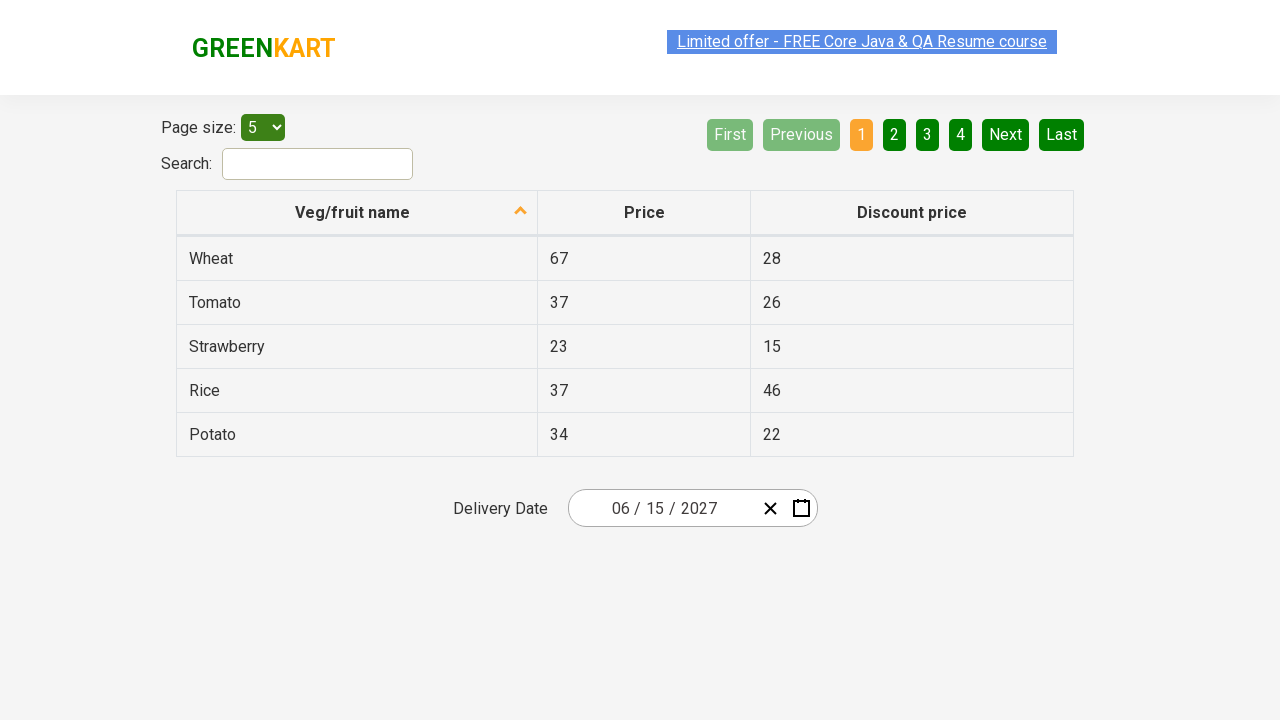

Verified input field 2 contains expected value '2027'
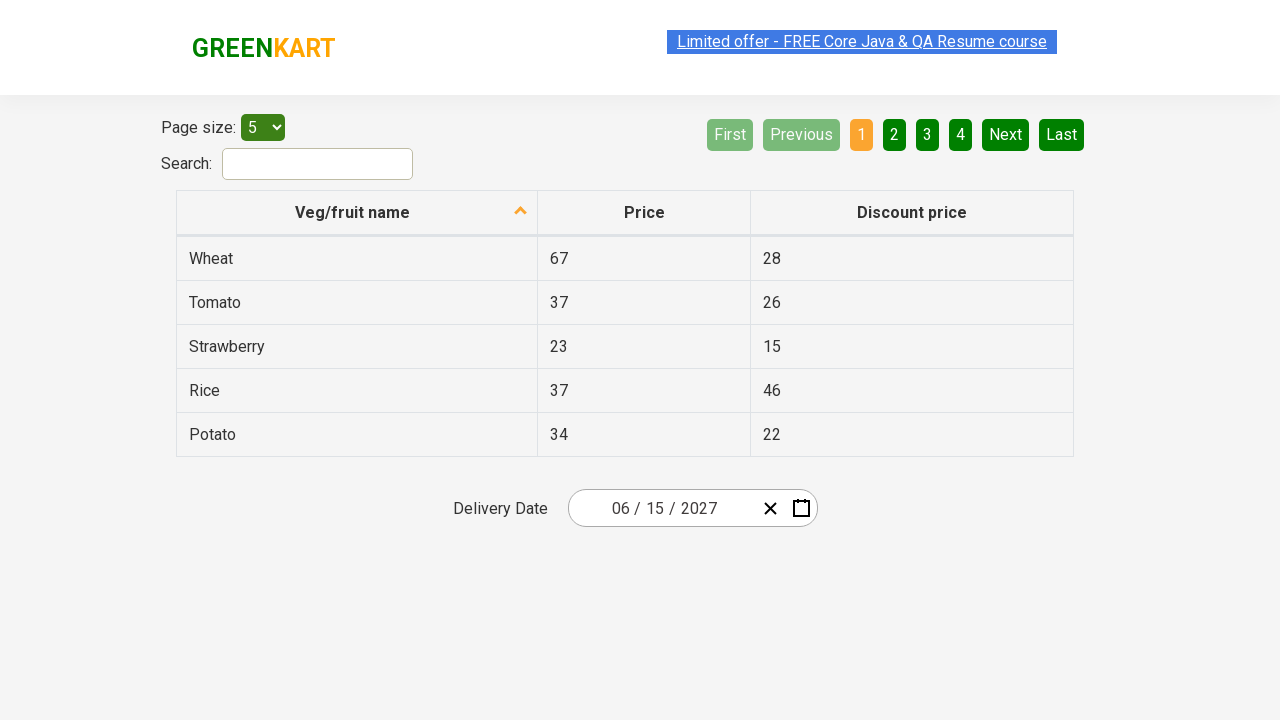

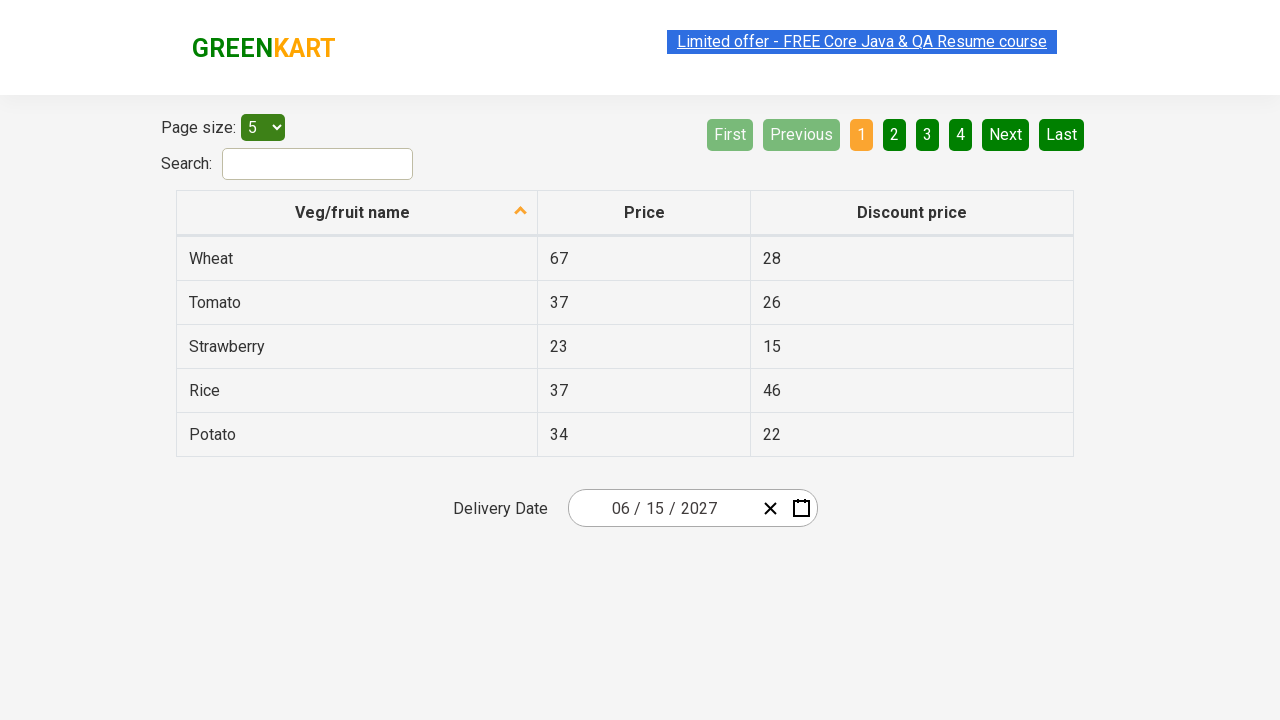